Tests the search functionality on TD Insurance website by entering a search query in the search box and clicking the Ask Us button to submit the search.

Starting URL: https://www.tdinsurance.com/

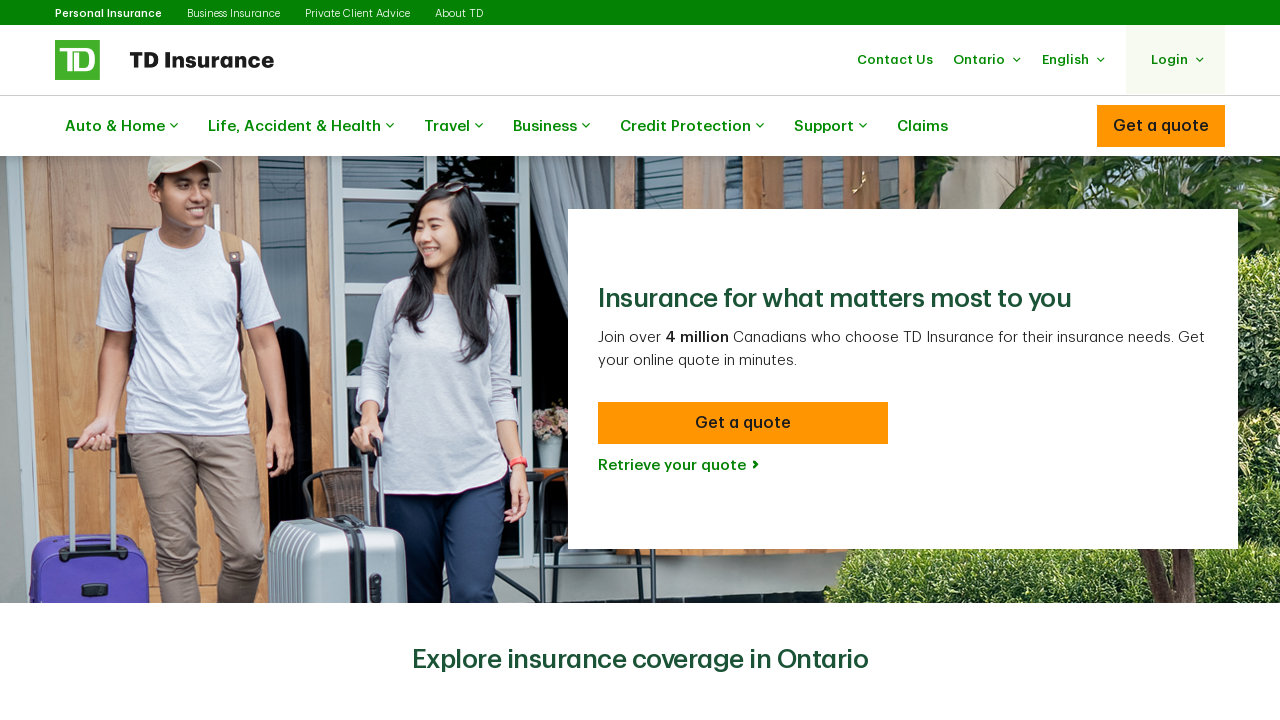

Filled search box with 'auto insurance policy' on input[name='question']
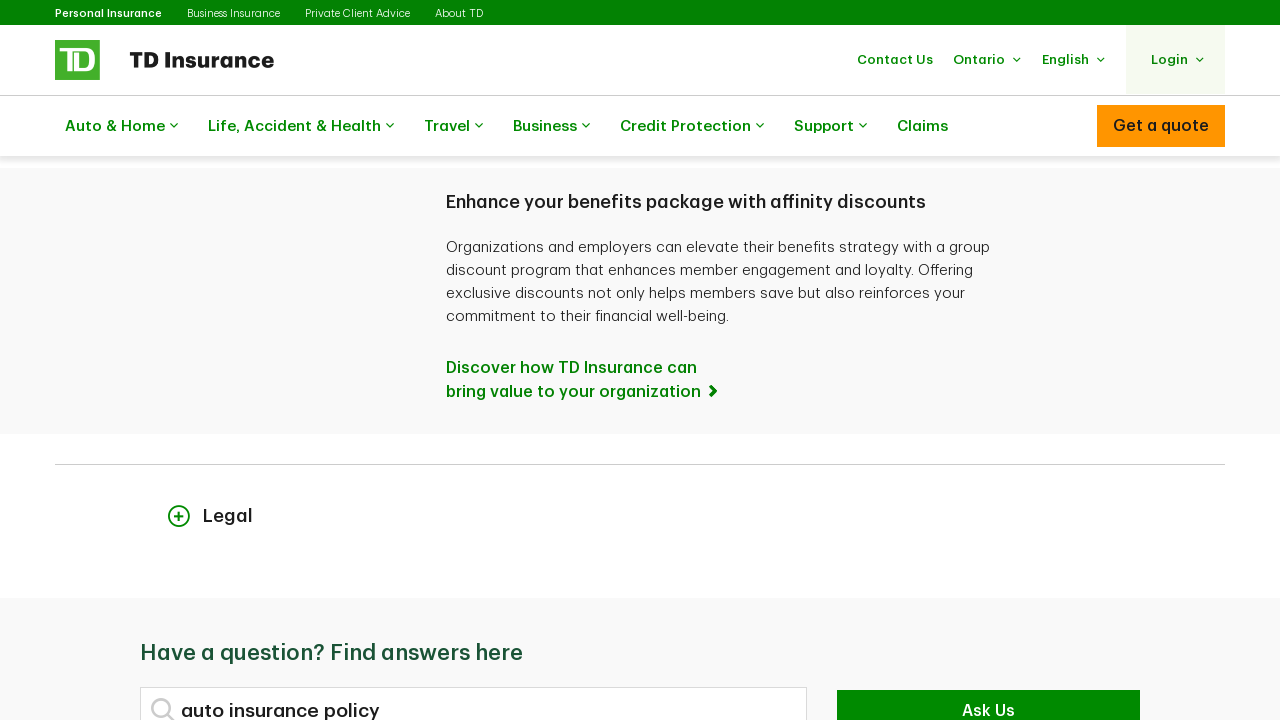

Clicked Ask Us button to submit search query at (988, 505) on button:has-text('Ask Us')
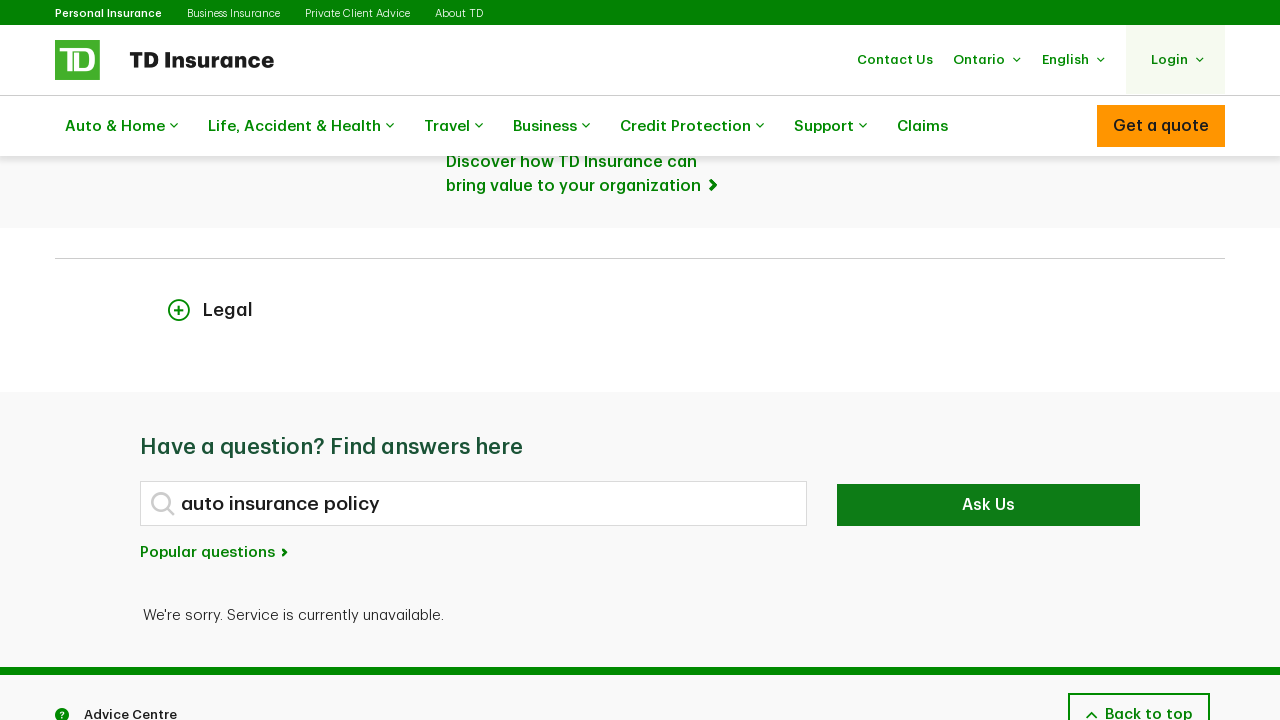

Search results page loaded successfully
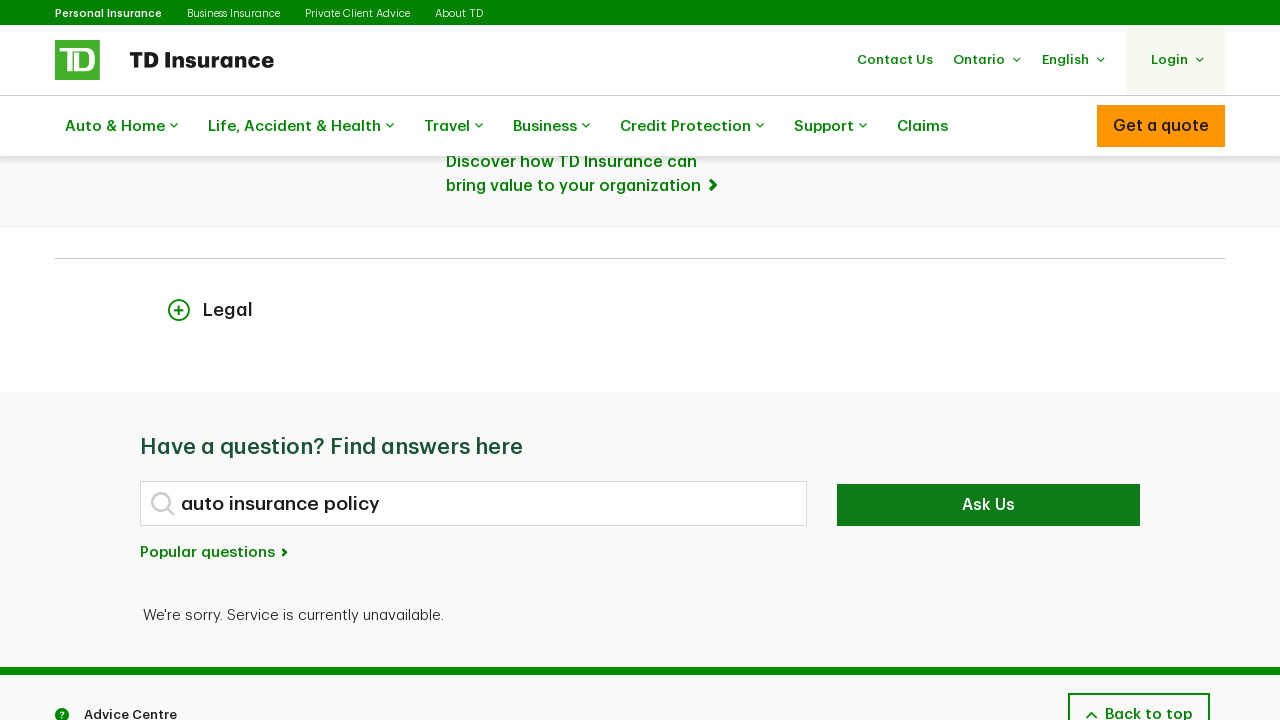

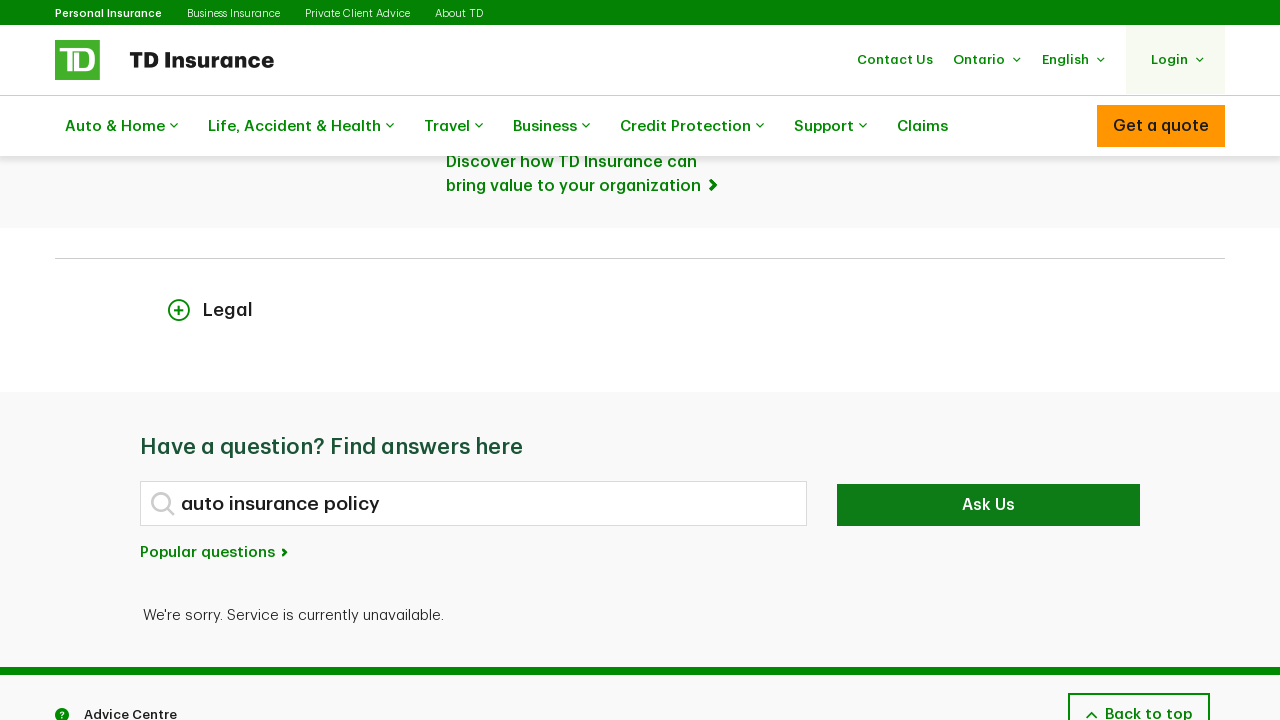